Tests handling a basic JavaScript alert by clicking a button to trigger the alert, accepting it, and verifying the result message.

Starting URL: https://the-internet.herokuapp.com/javascript_alerts

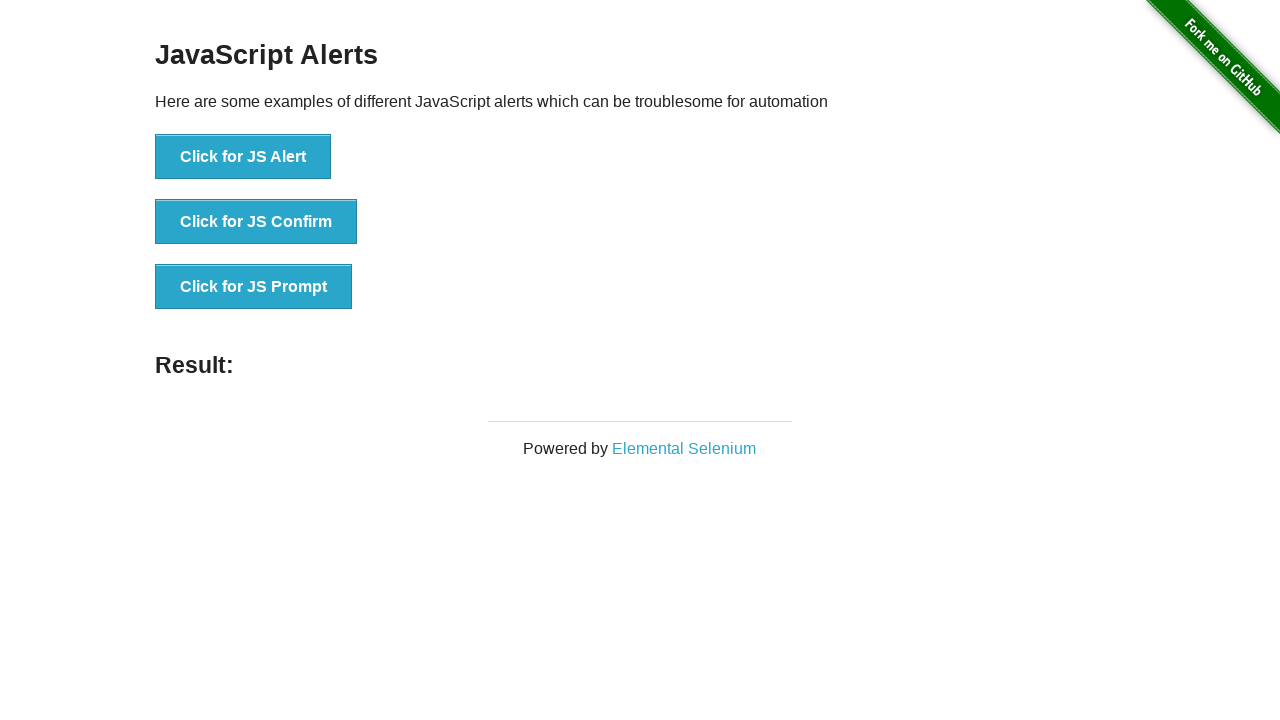

Clicked button to trigger JavaScript alert at (243, 157) on xpath=//button[@onclick='jsAlert()' and text()='Click for JS Alert']
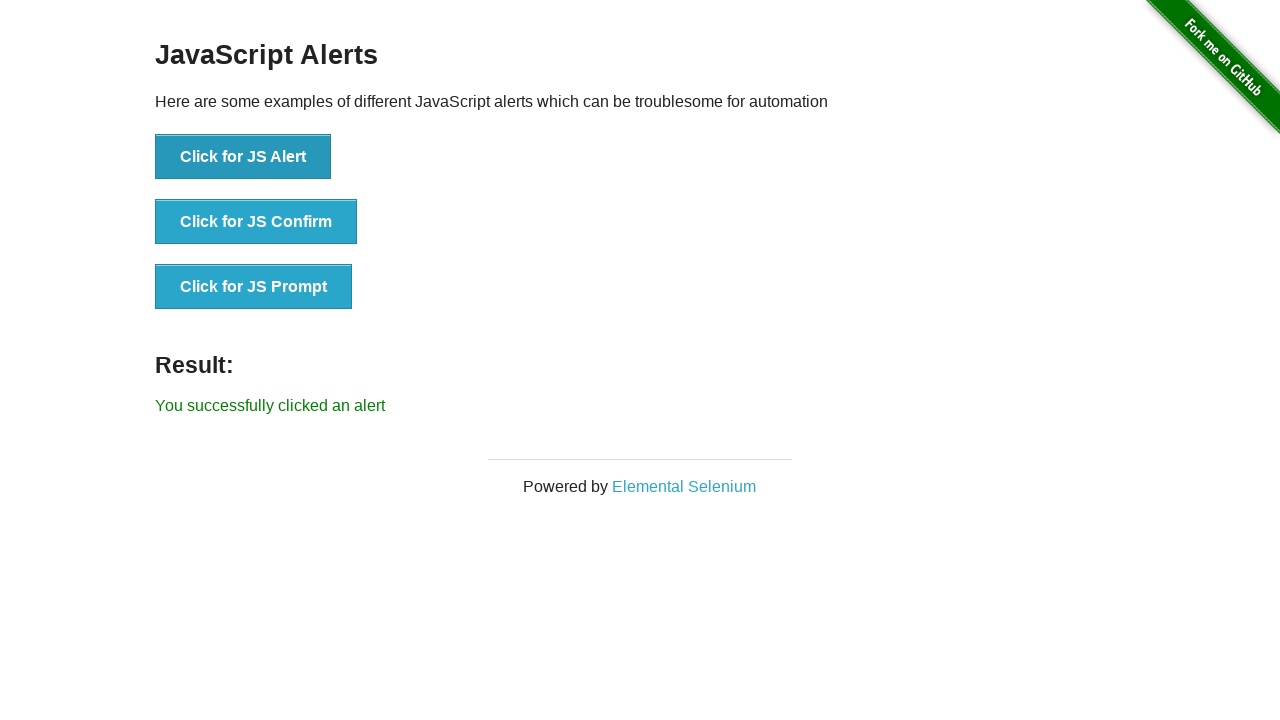

Set up dialog handler to accept alerts
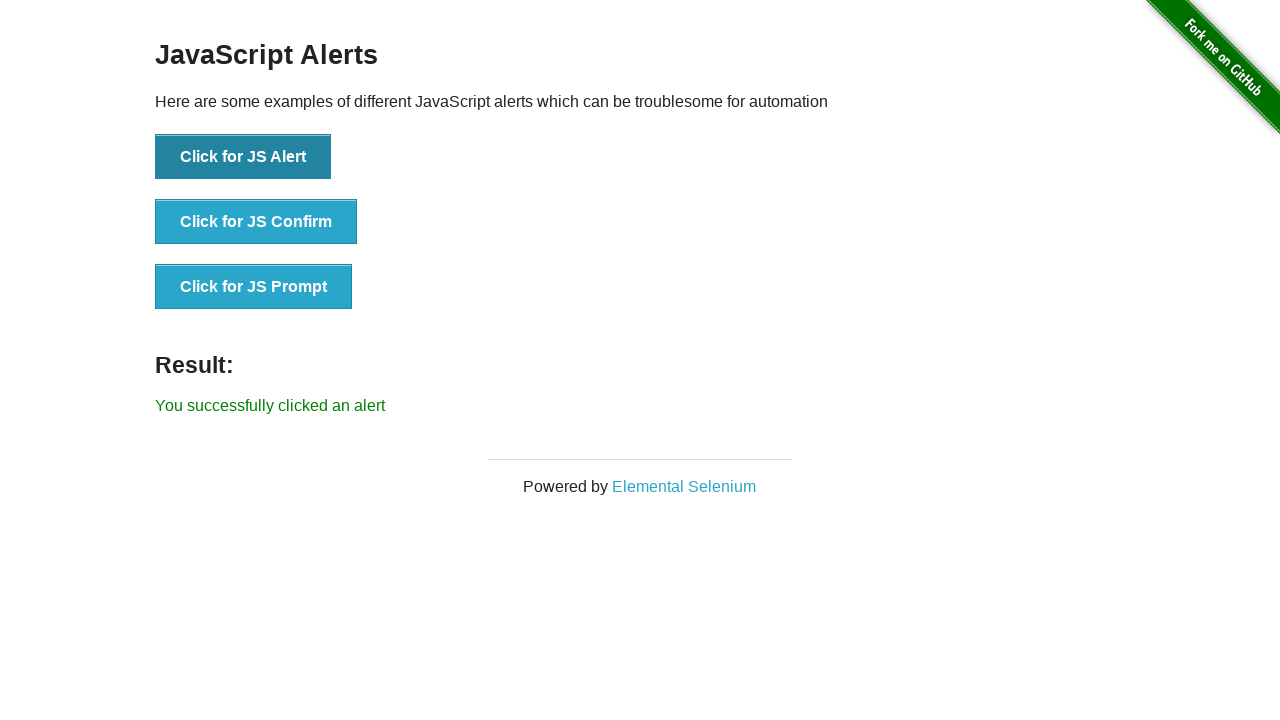

Clicked button again to trigger alert with handler active at (243, 157) on xpath=//button[@onclick='jsAlert()' and text()='Click for JS Alert']
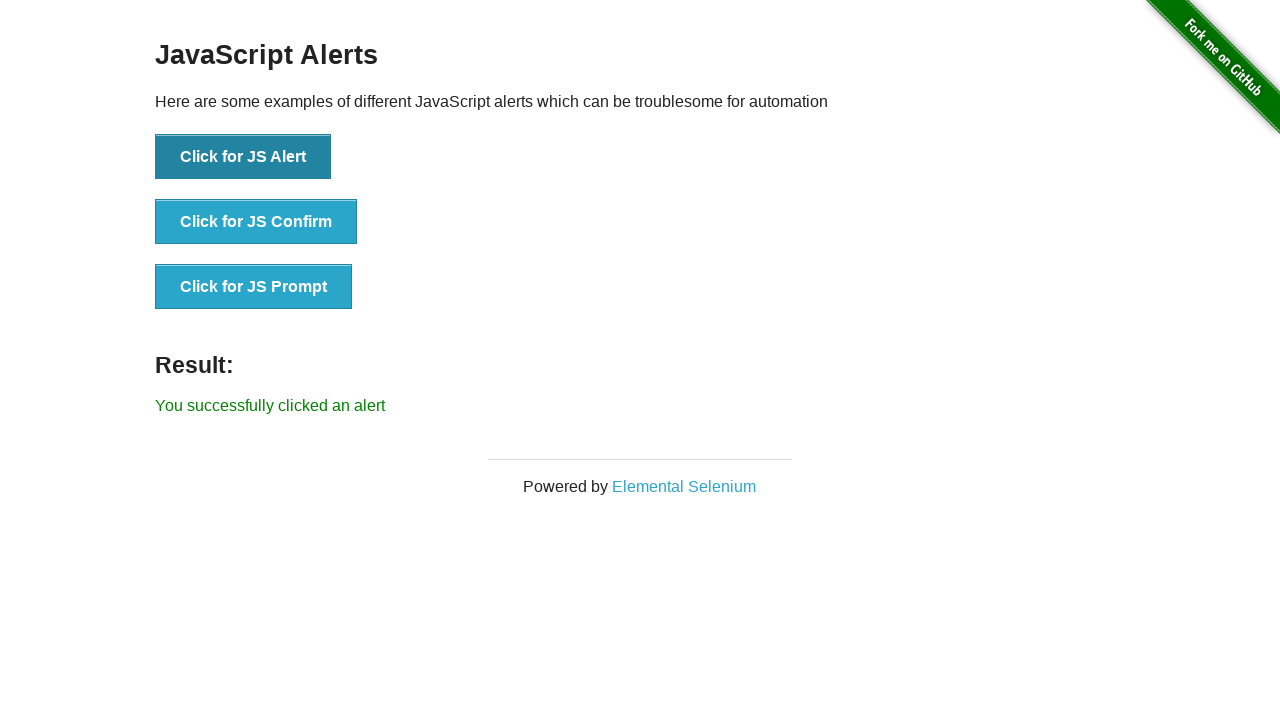

Result message element loaded
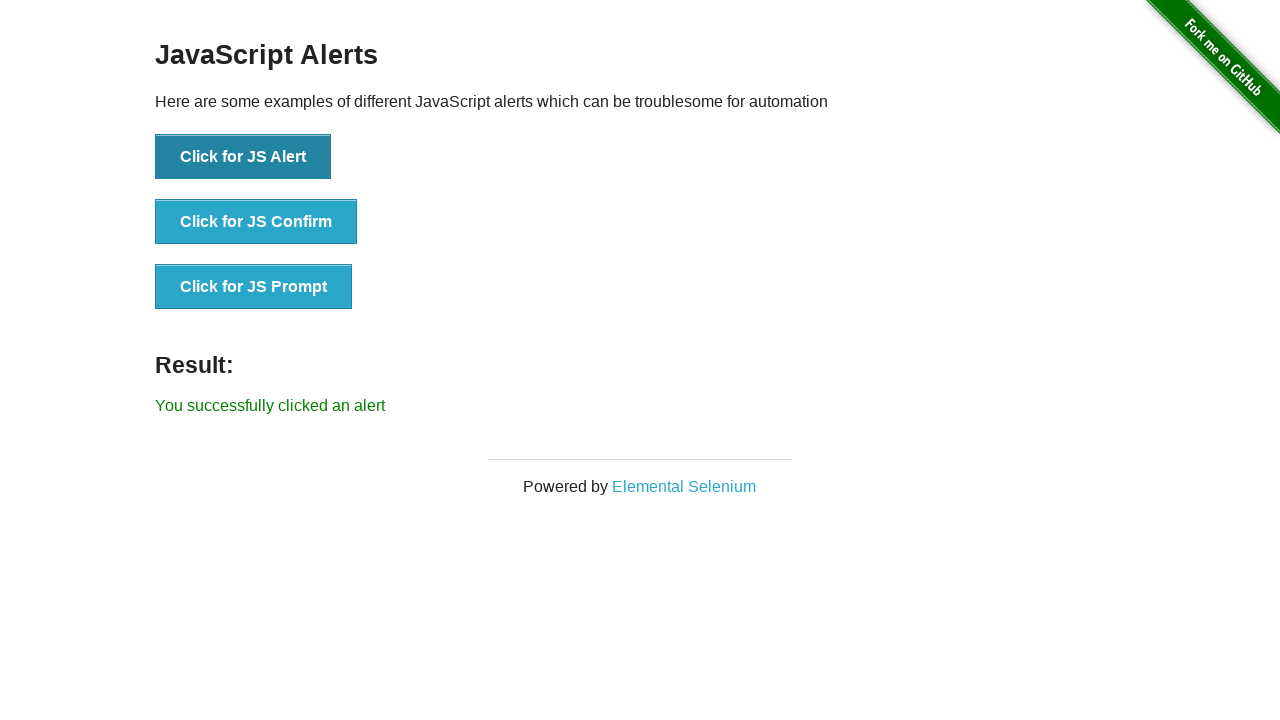

Retrieved result message text
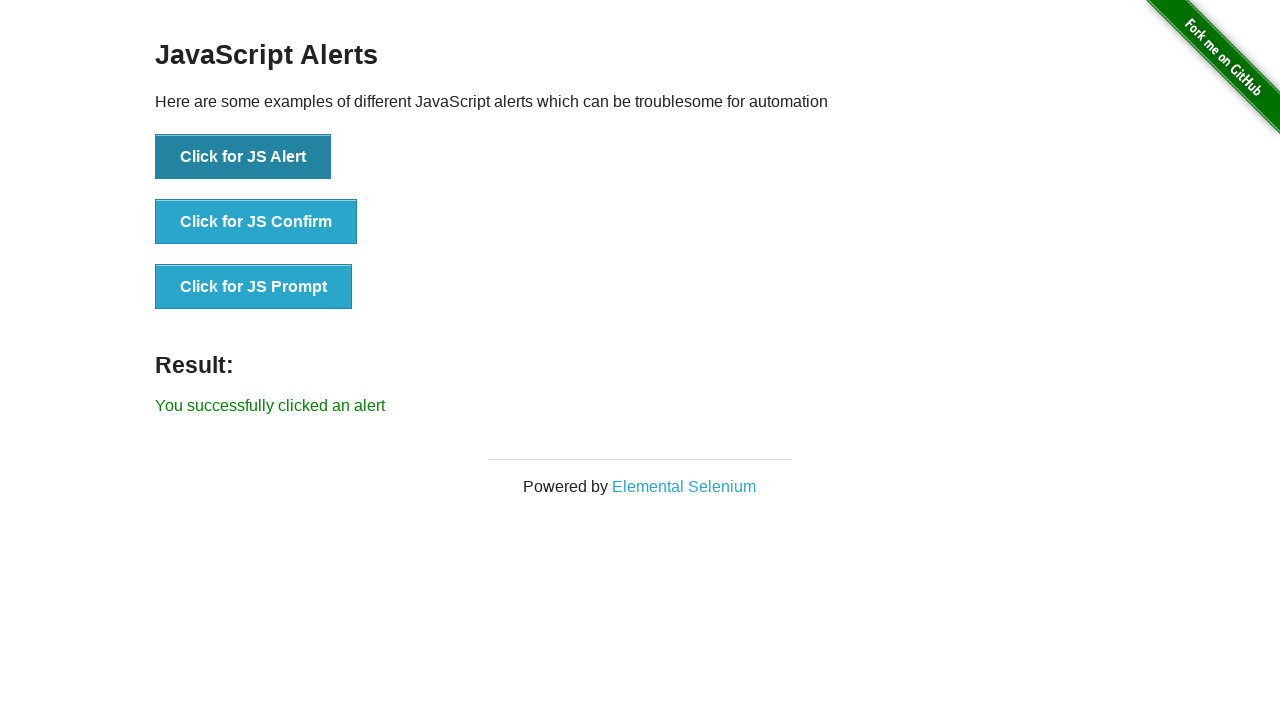

Verified result message equals 'You successfully clicked an alert'
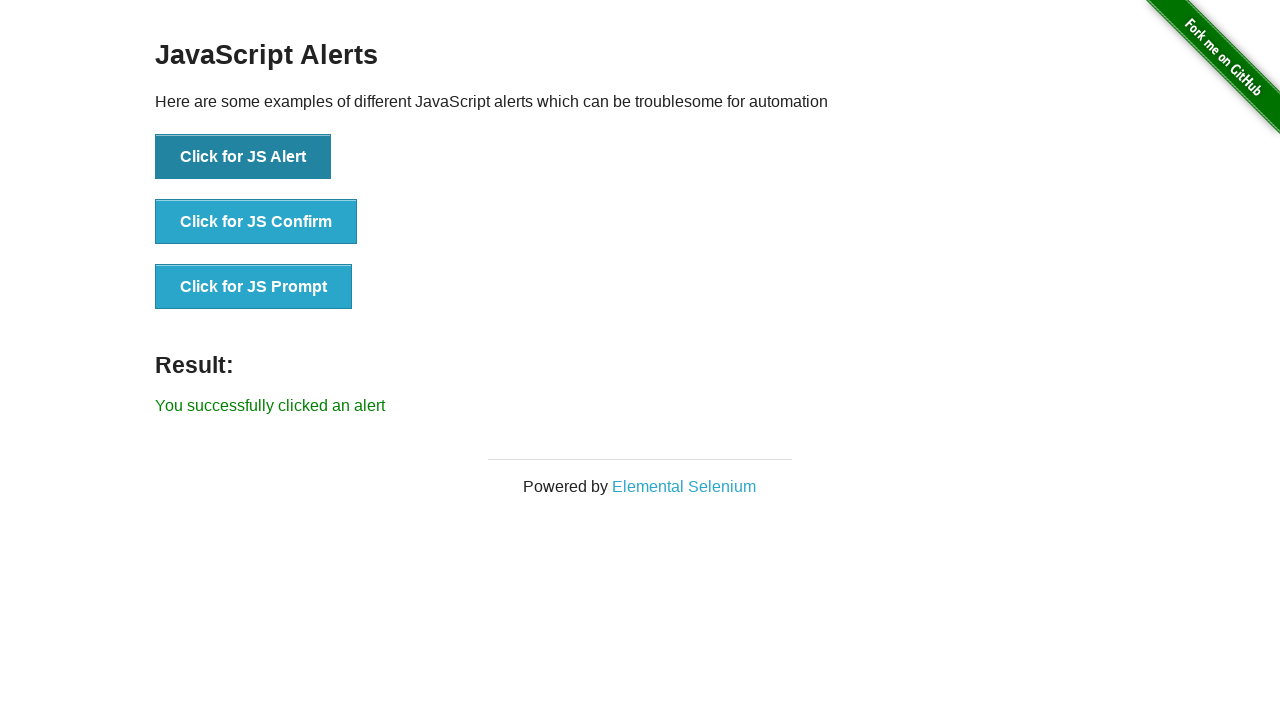

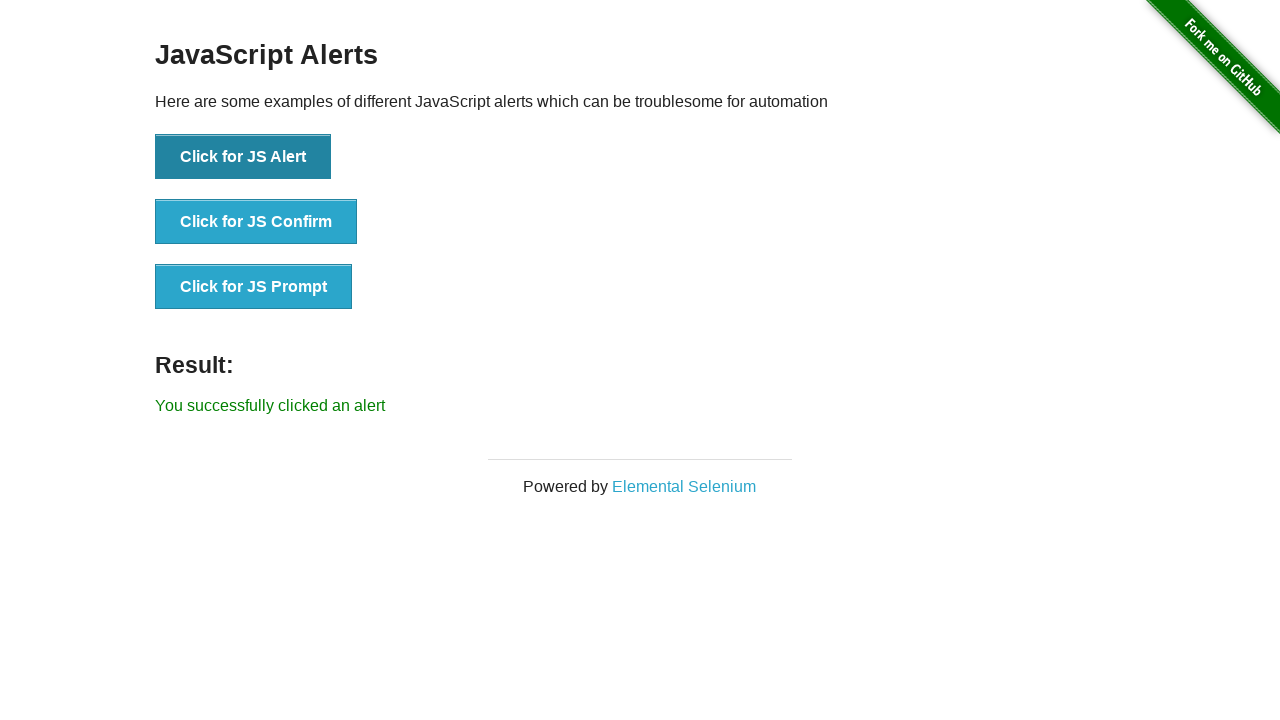